Navigates to the AJIO e-commerce homepage and verifies the page loads successfully

Starting URL: https://www.ajio.com/

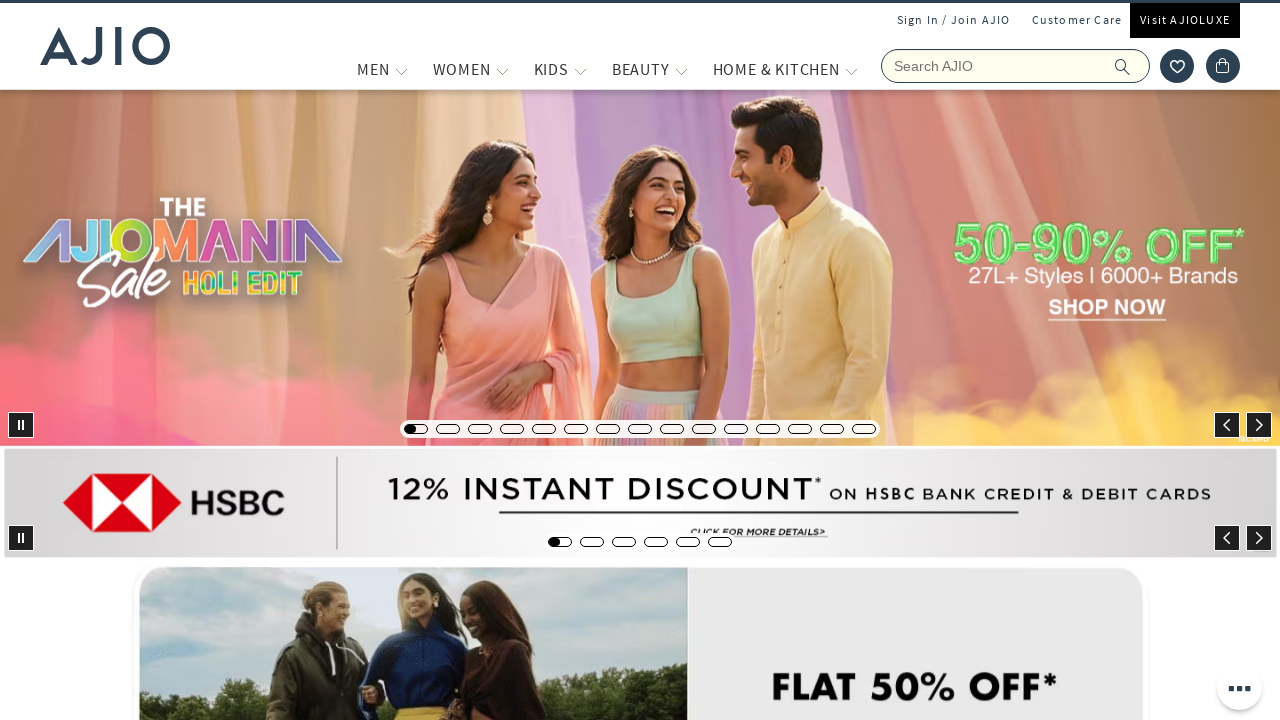

Navigated to AJIO e-commerce homepage
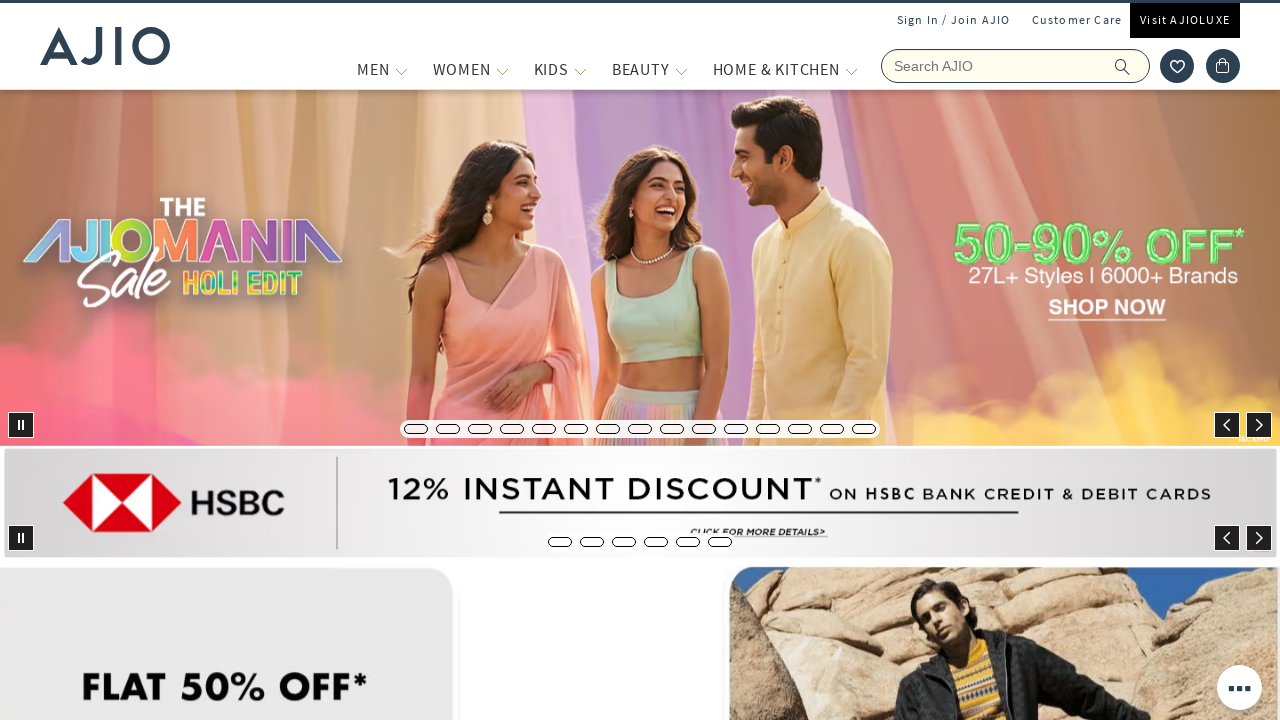

Page DOM content loaded successfully
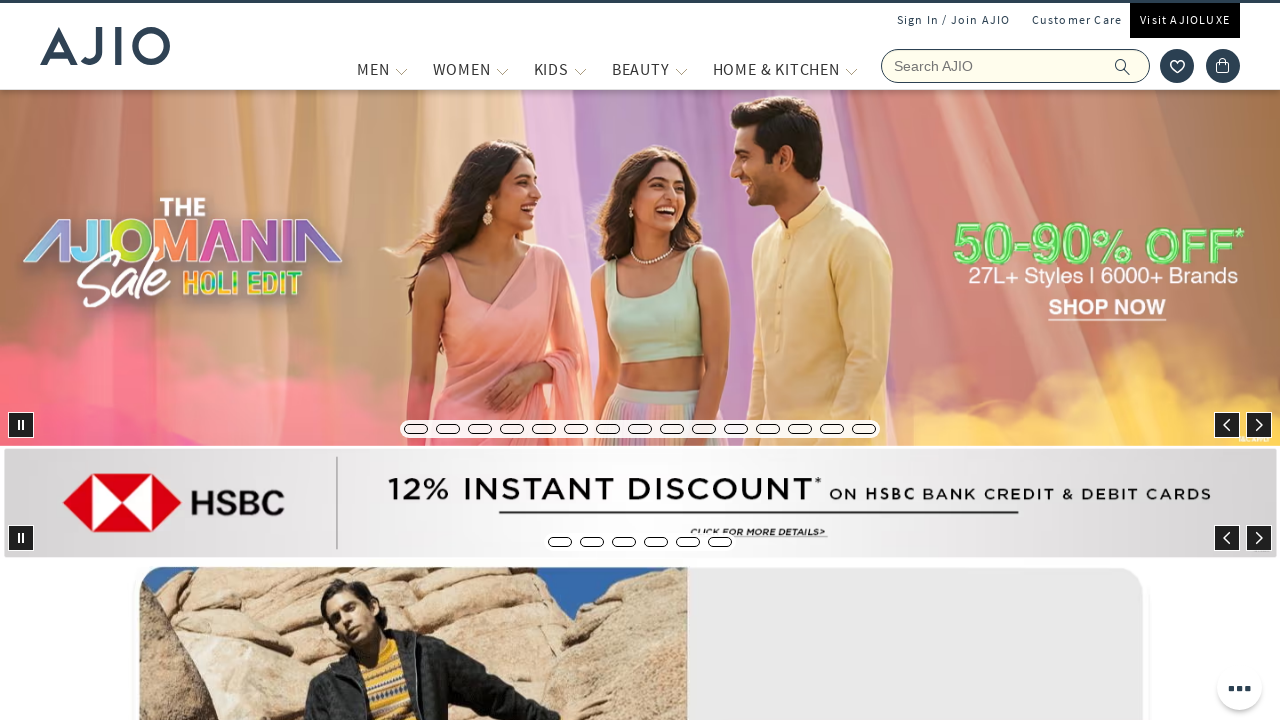

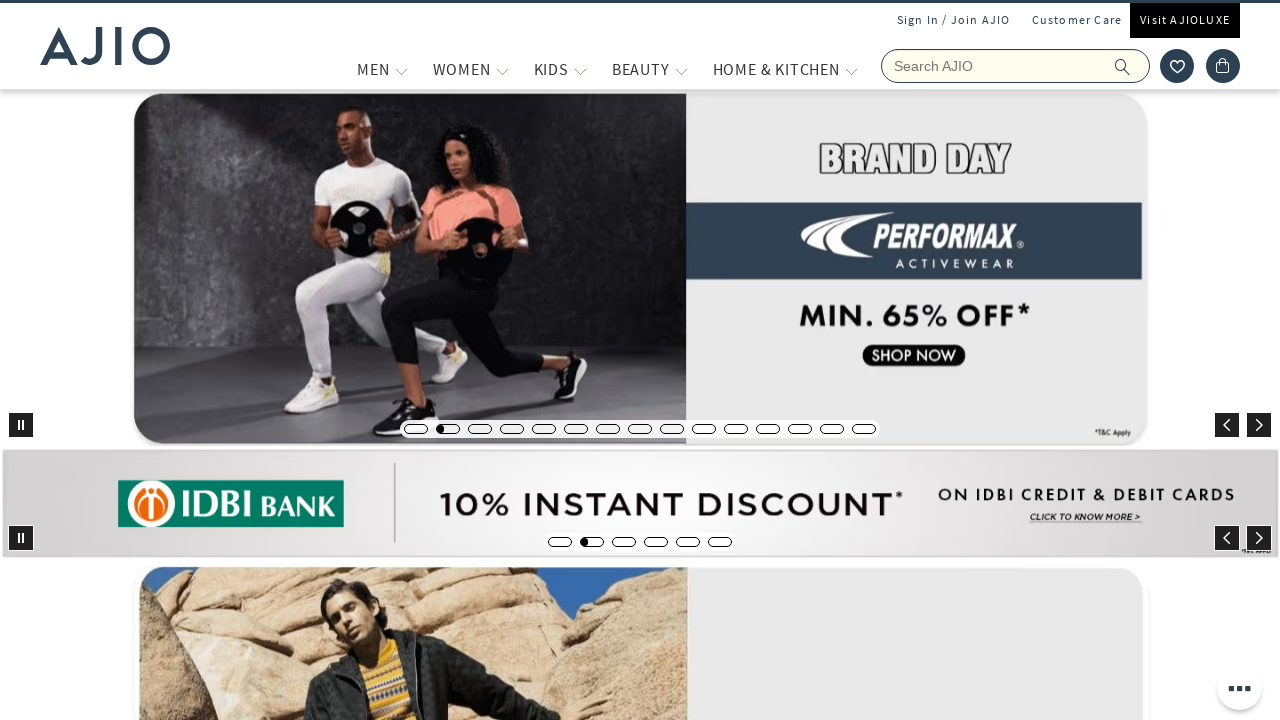